Tests calculator division by entering 20 and 5, selecting Divide operation, and verifying the result is 4

Starting URL: https://testsheepnz.github.io/BasicCalculator.html

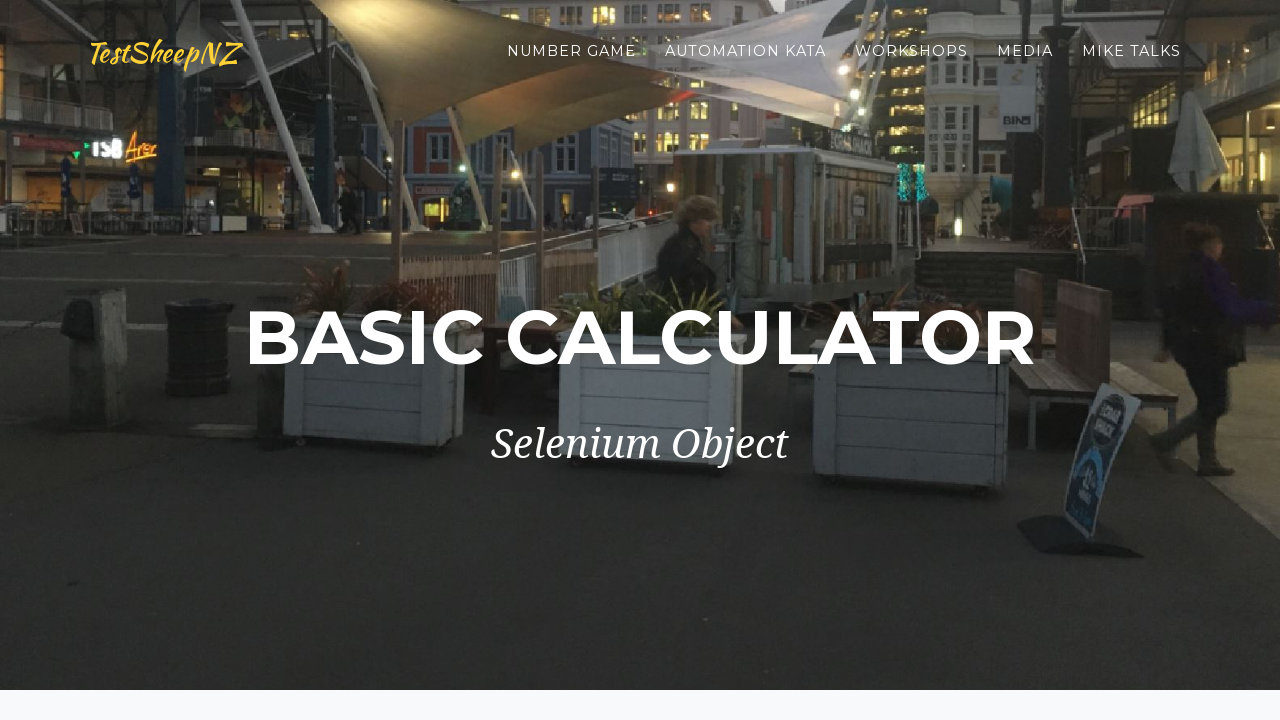

Entered first number '20' in number1Field on #number1Field
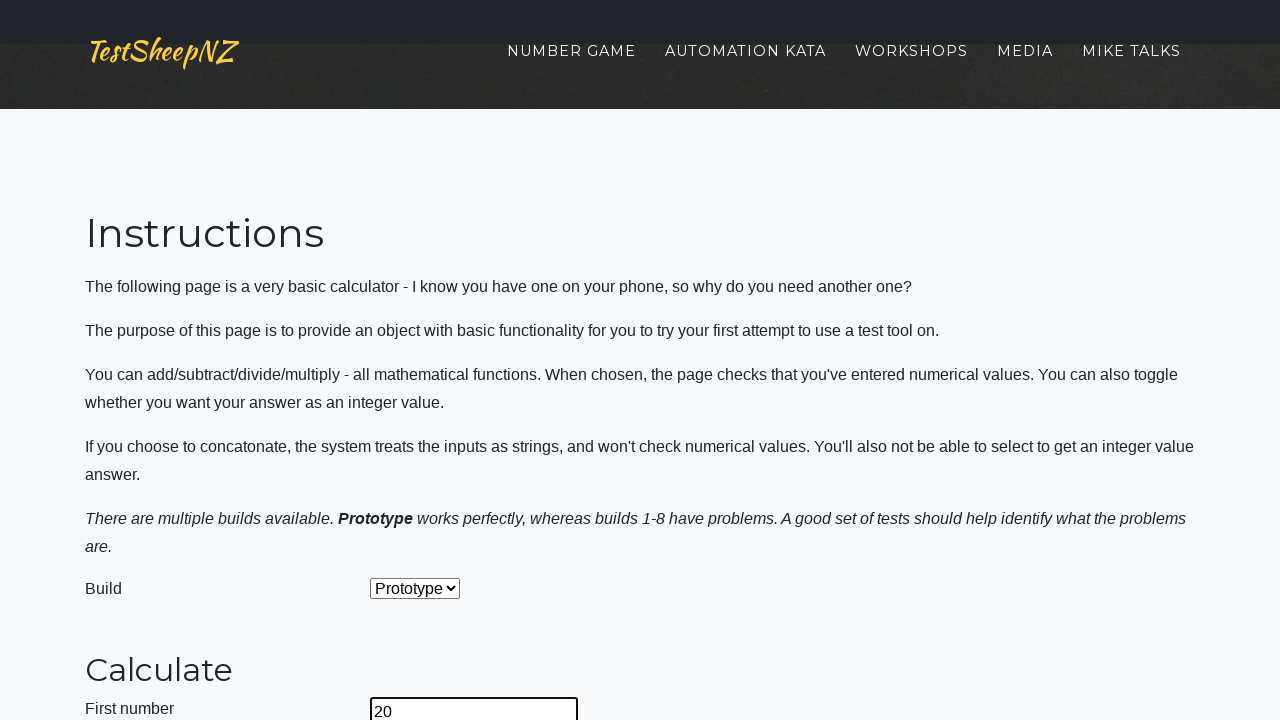

Entered second number '5' in number2Field on #number2Field
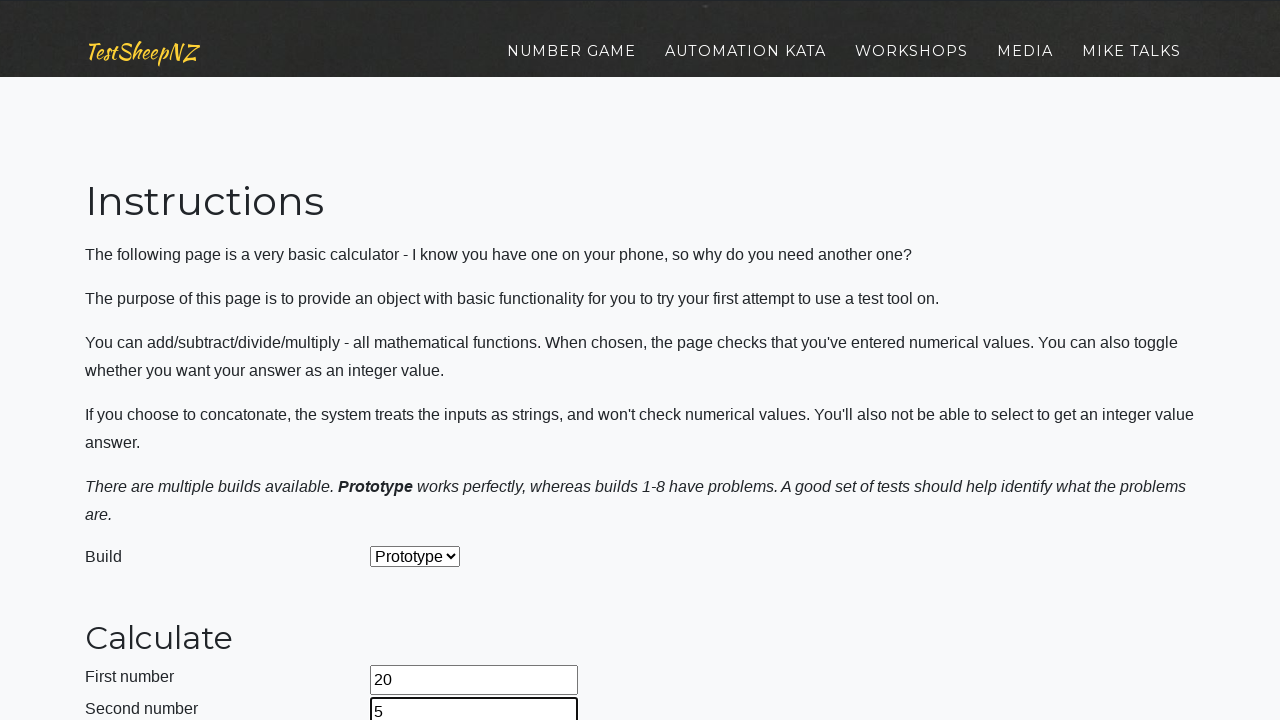

Selected 'Divide' operation from dropdown on #selectOperationDropdown
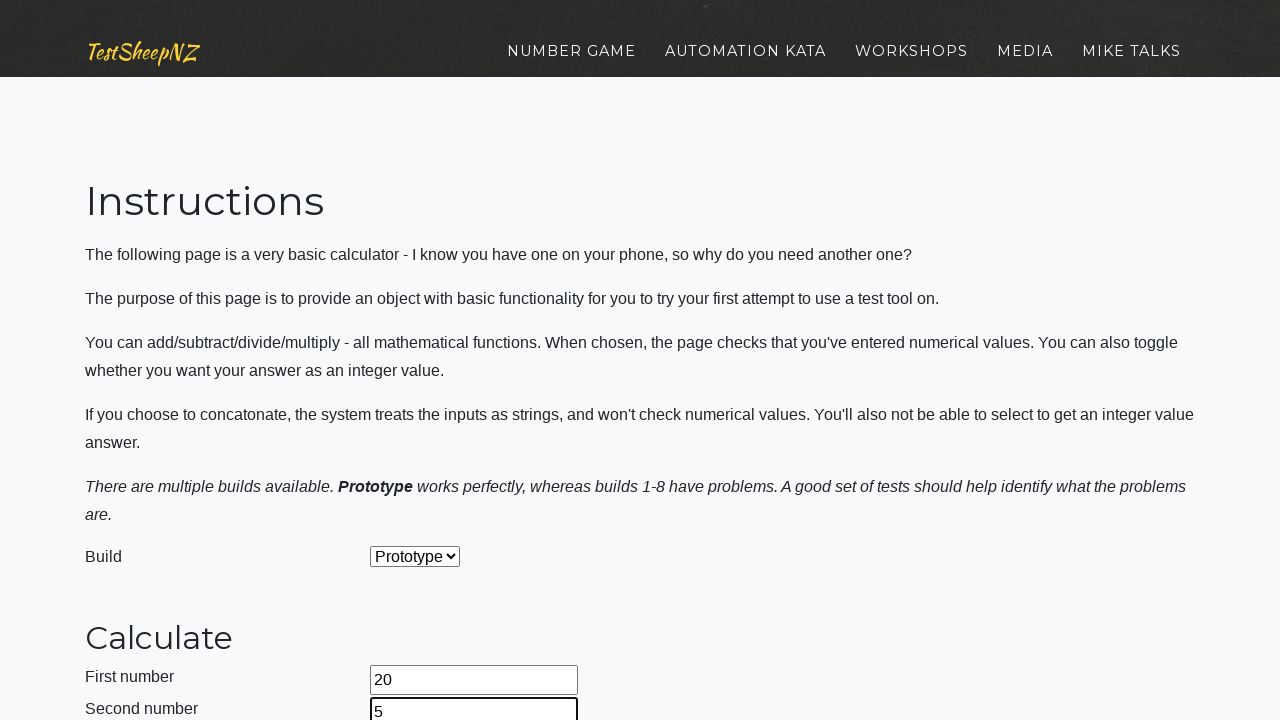

Clicked calculate button at (422, 361) on #calculateButton
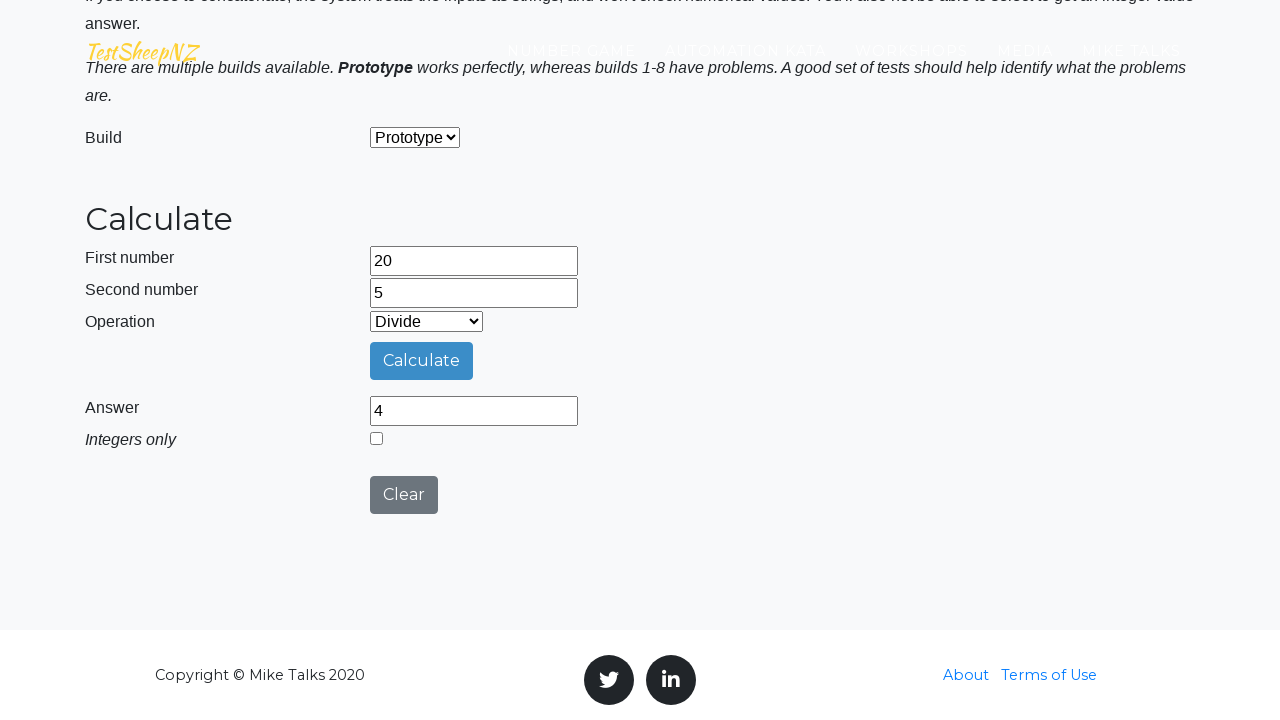

Result field appeared with answer
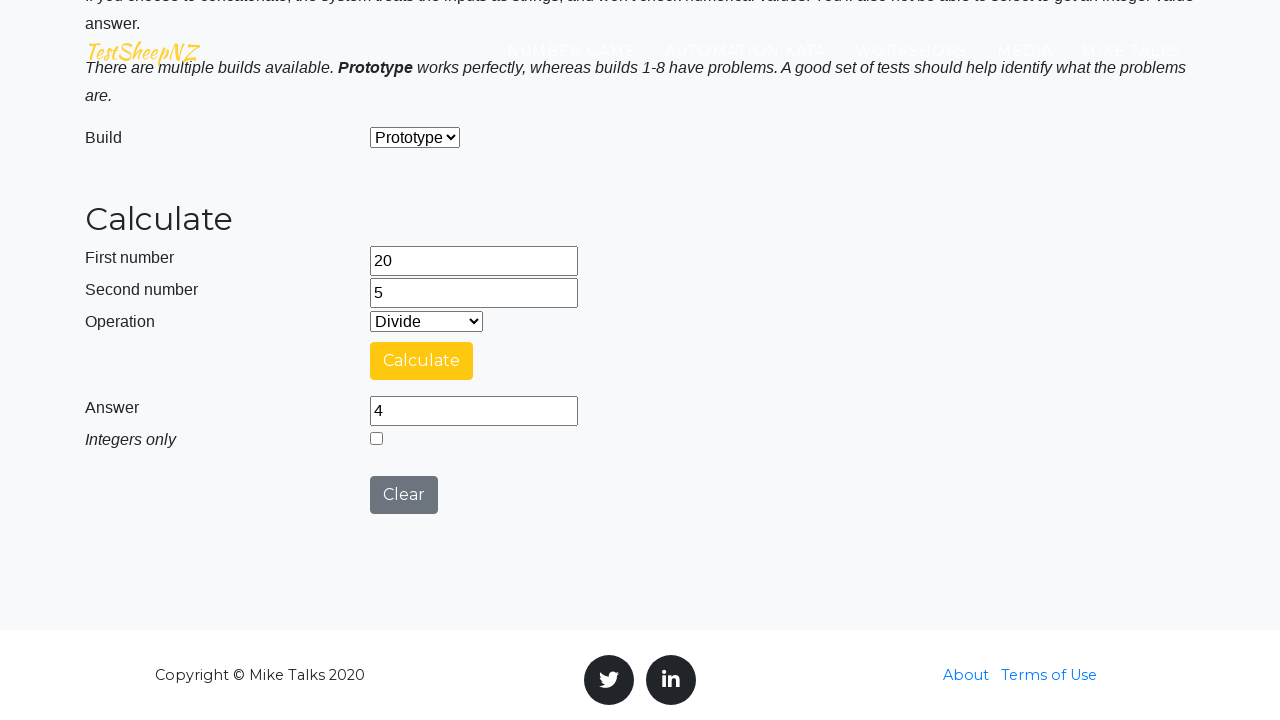

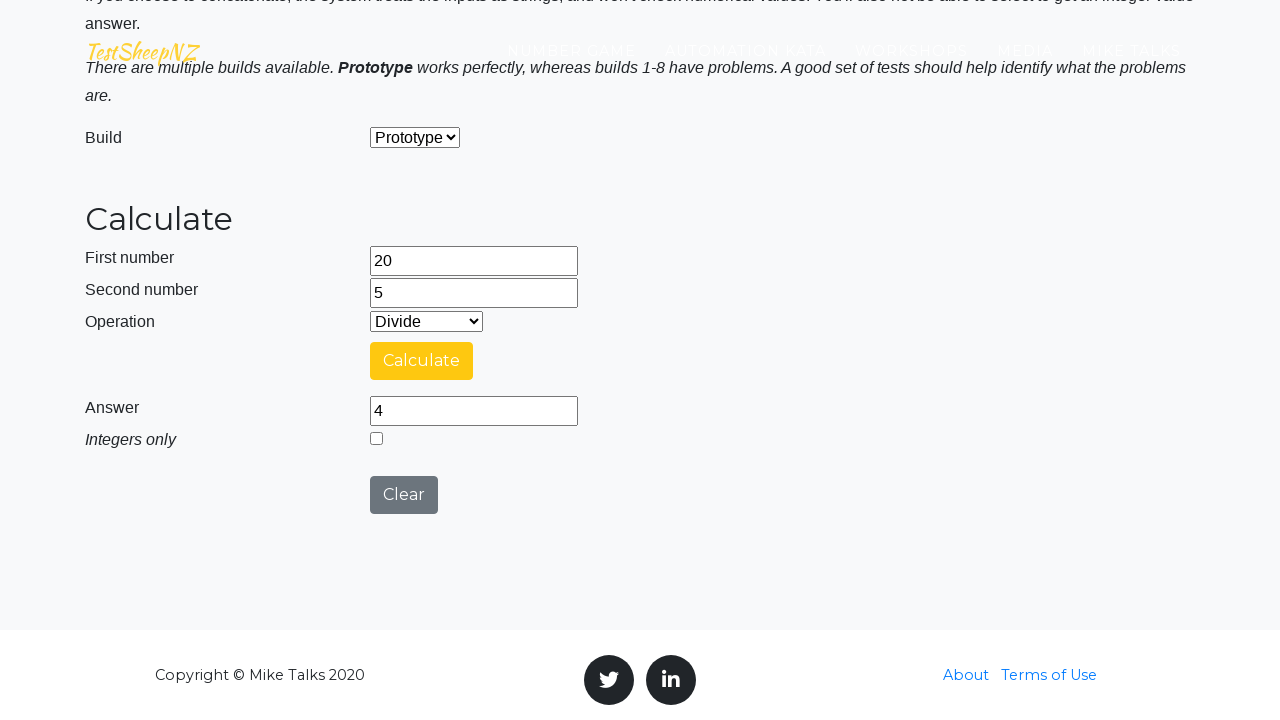